Tests various button click types including double click, right click (context click), and single click, verifying that appropriate confirmation messages appear after each action.

Starting URL: https://demoqa.com/buttons

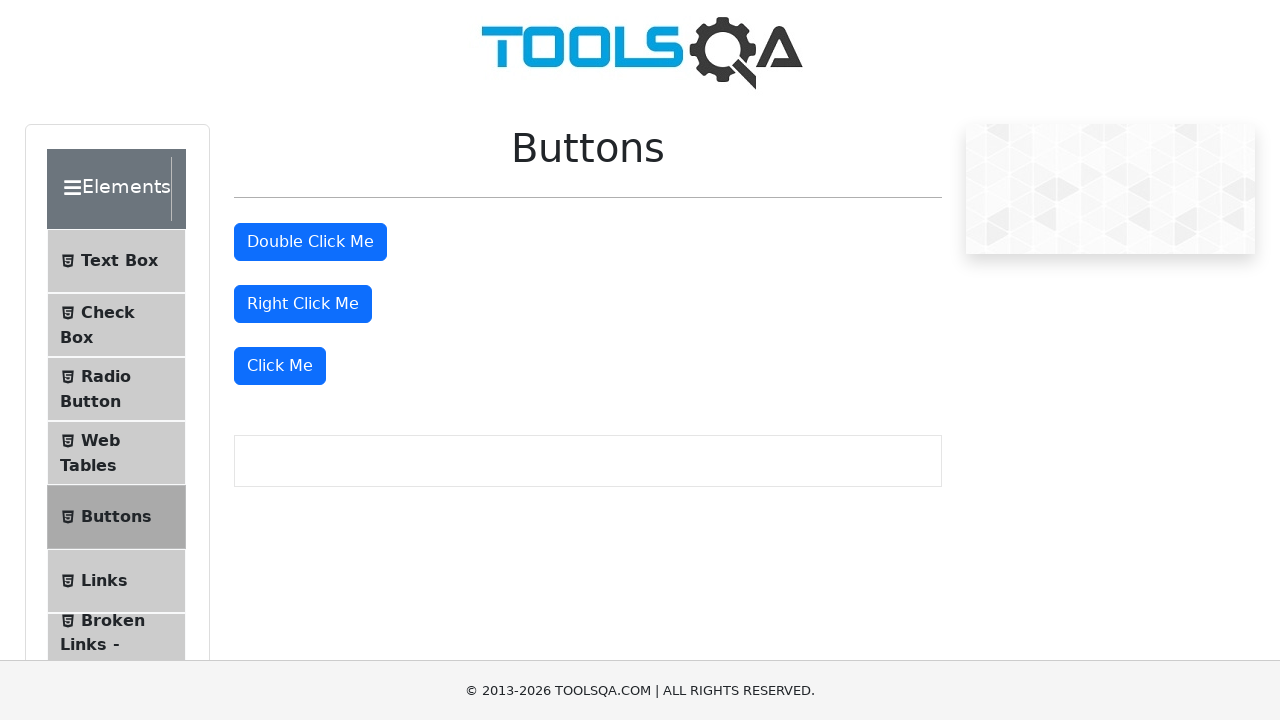

Navigated to https://demoqa.com/buttons
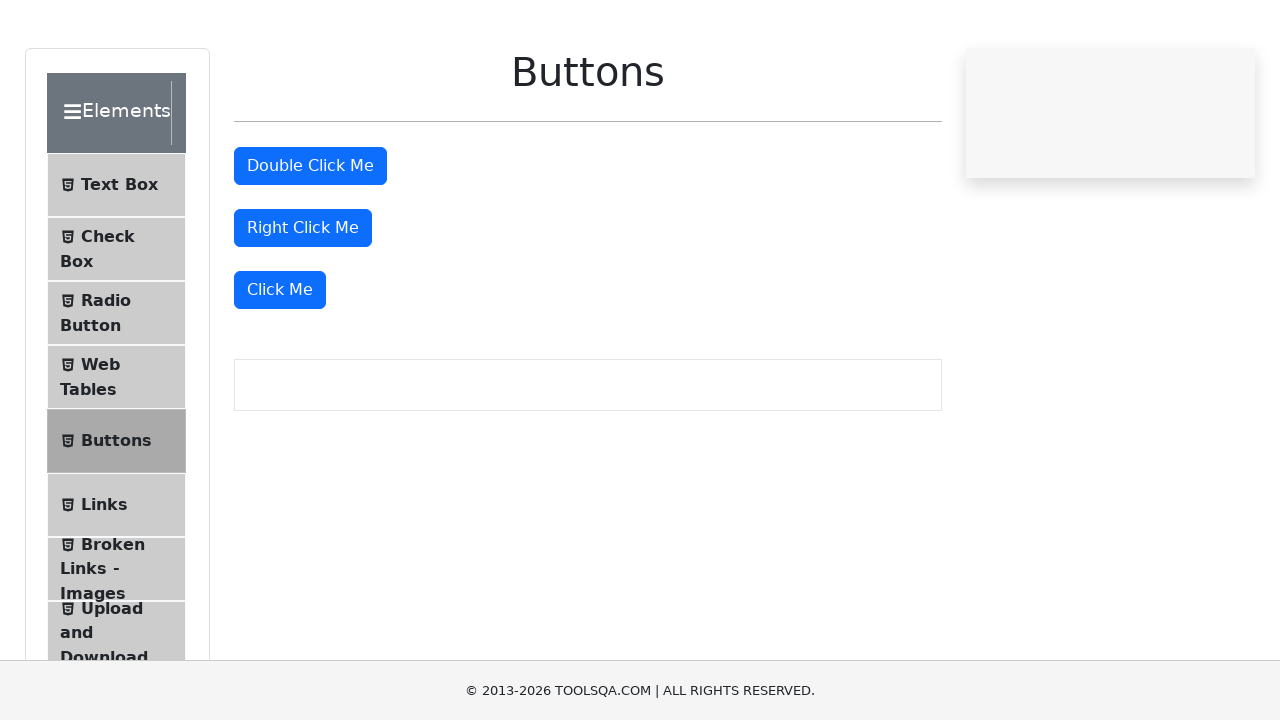

Double clicked the double click button at (310, 242) on #doubleClickBtn
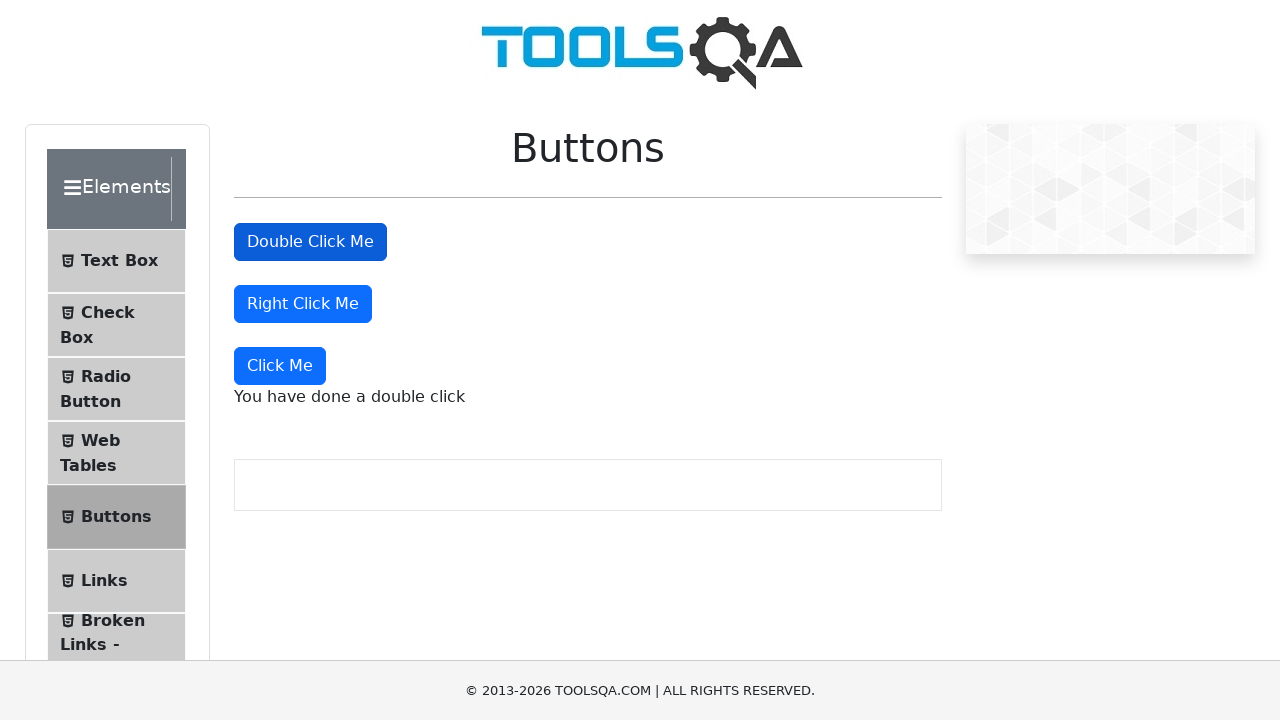

Double click message element appeared
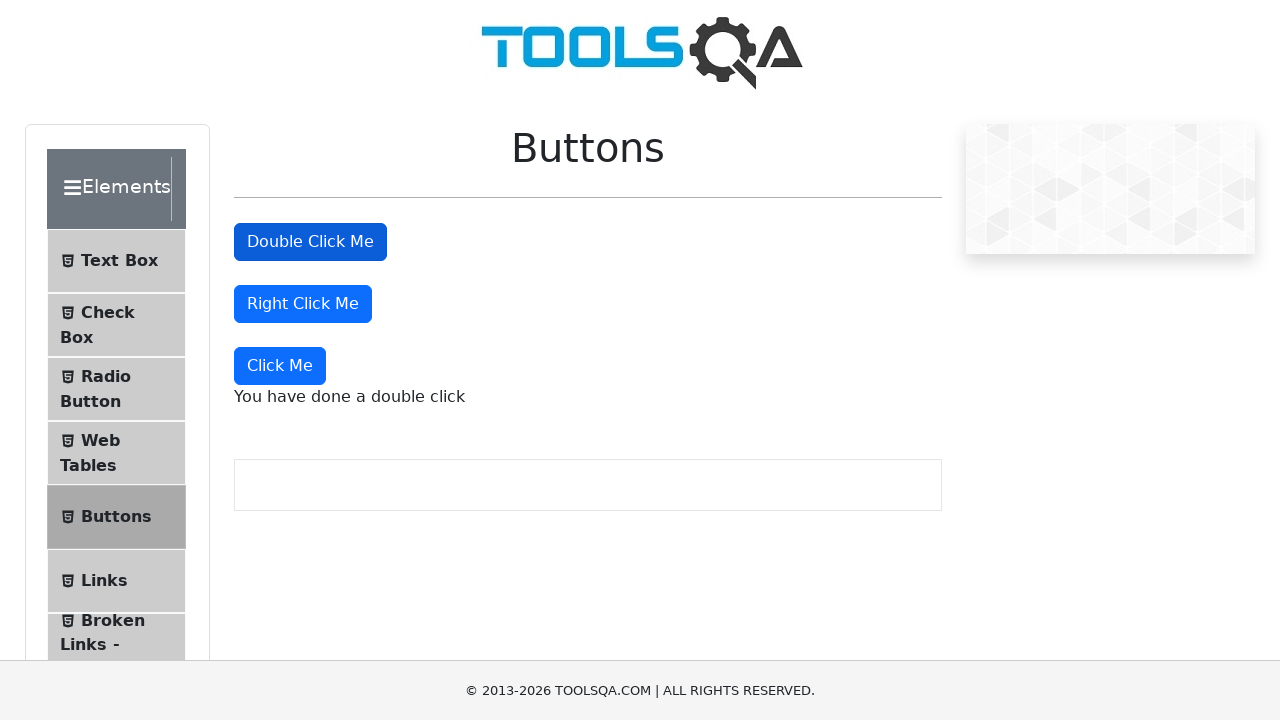

Retrieved double click message text
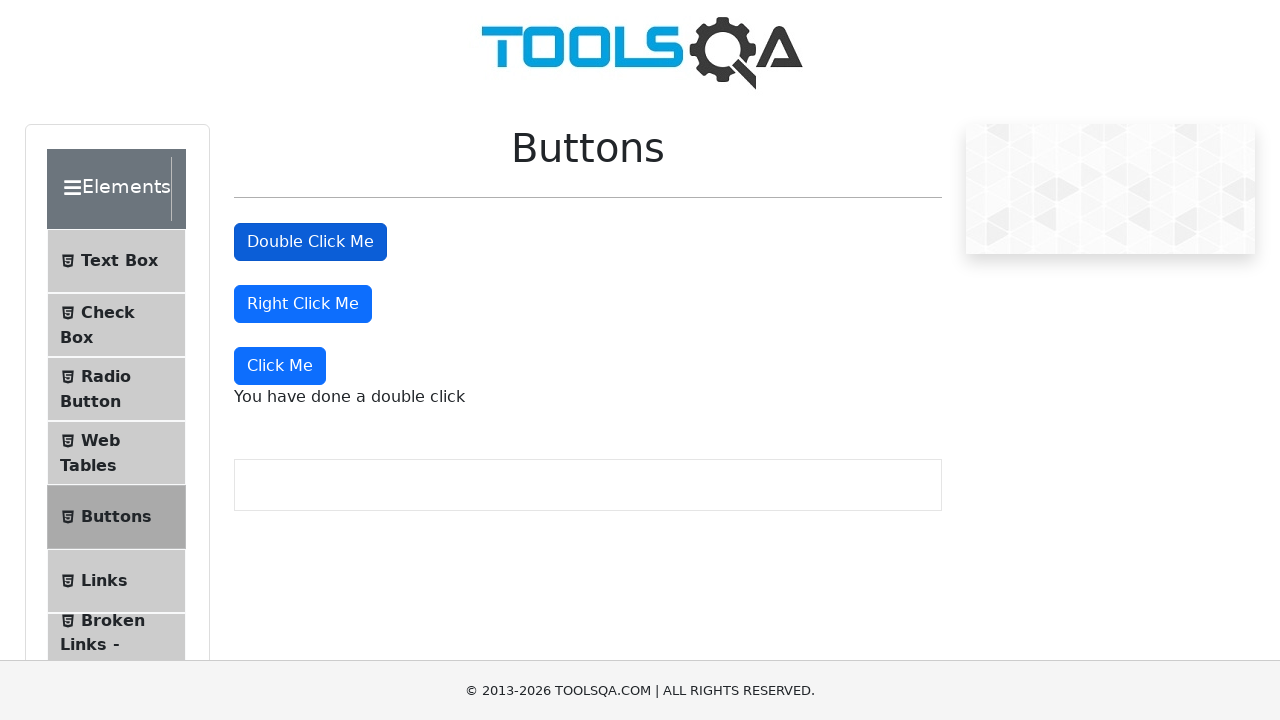

Verified double click message contains expected text
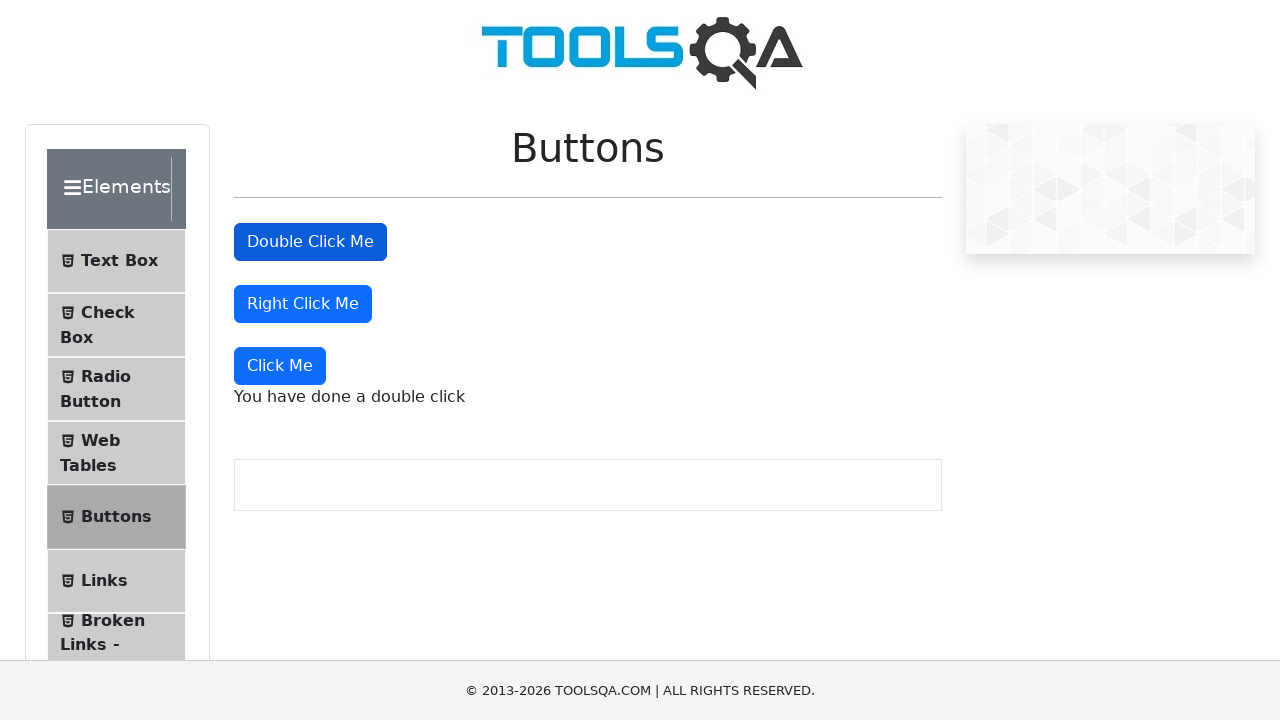

Right clicked the right click button at (303, 304) on #rightClickBtn
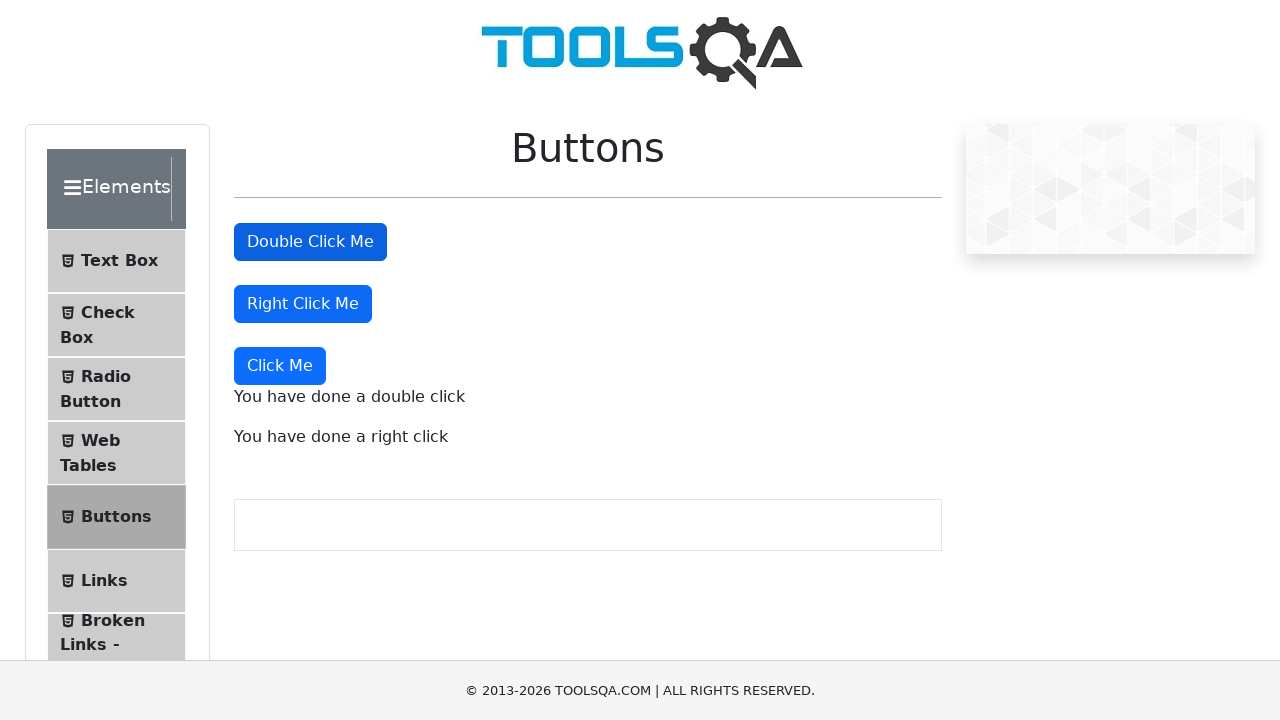

Right click message element appeared
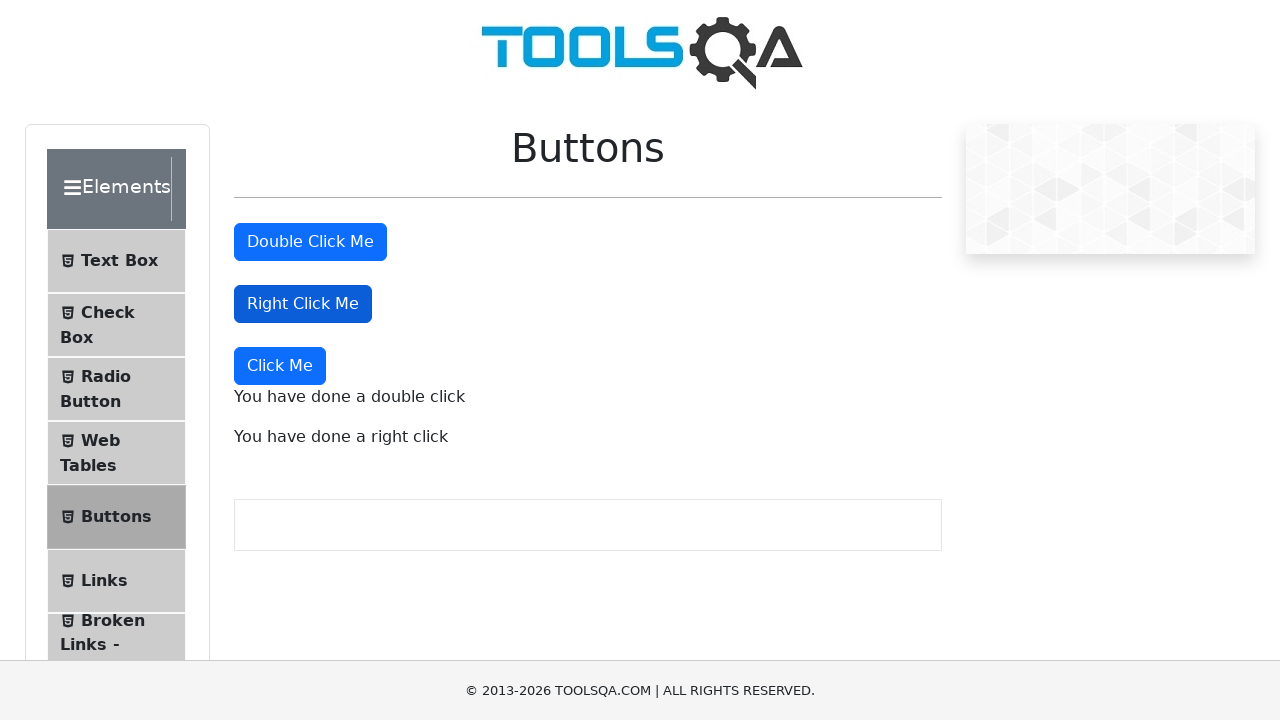

Retrieved right click message text
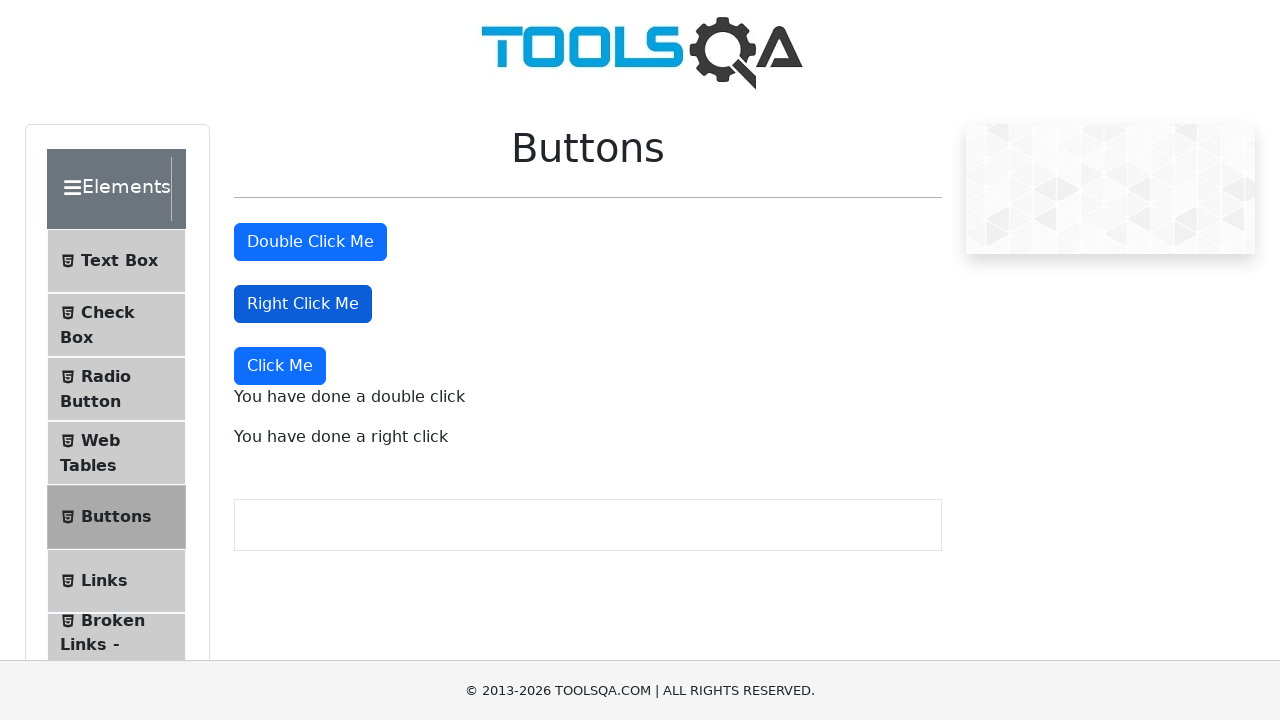

Verified right click message contains expected text
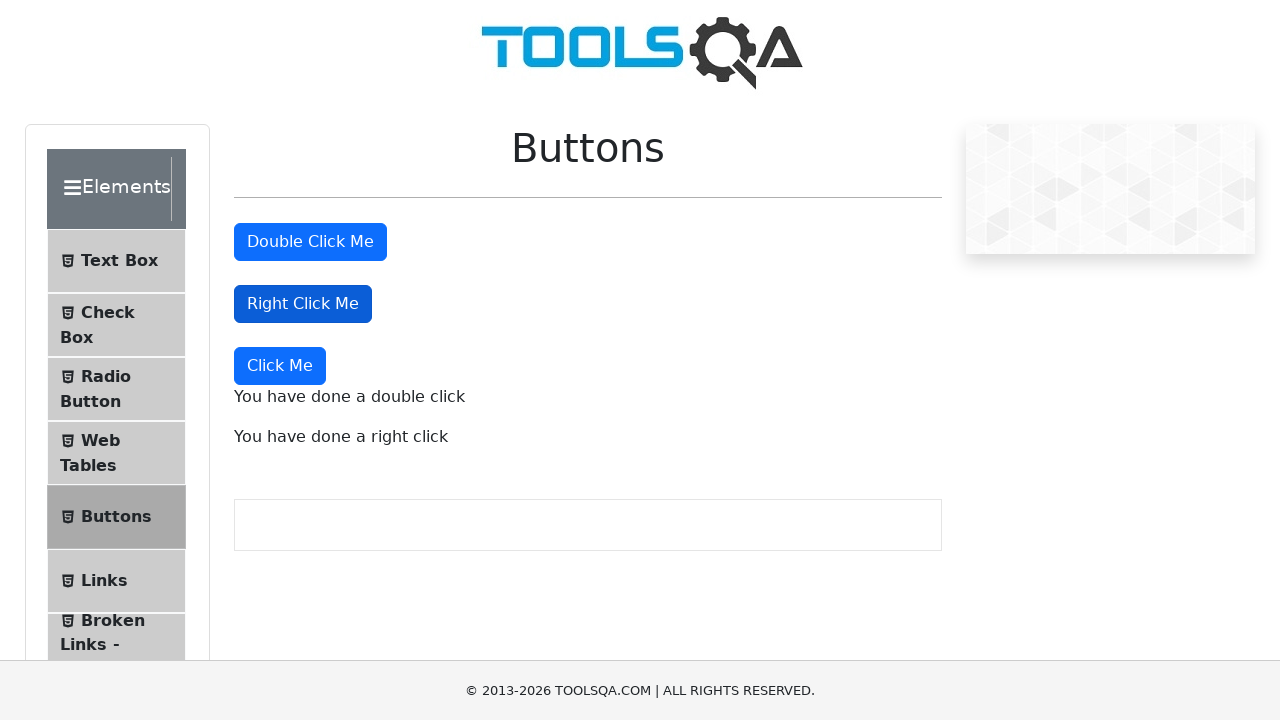

Single clicked the 'Click Me' button at (280, 366) on xpath=//button[text()='Click Me']
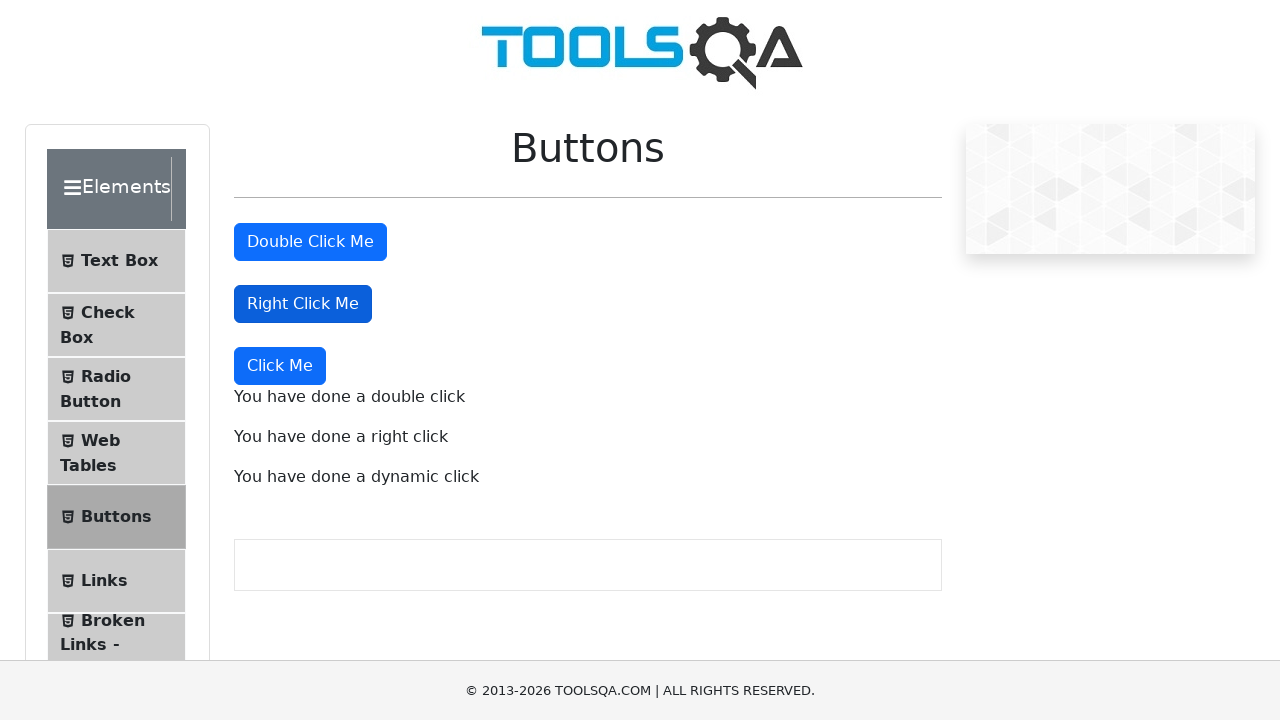

Dynamic click message element appeared
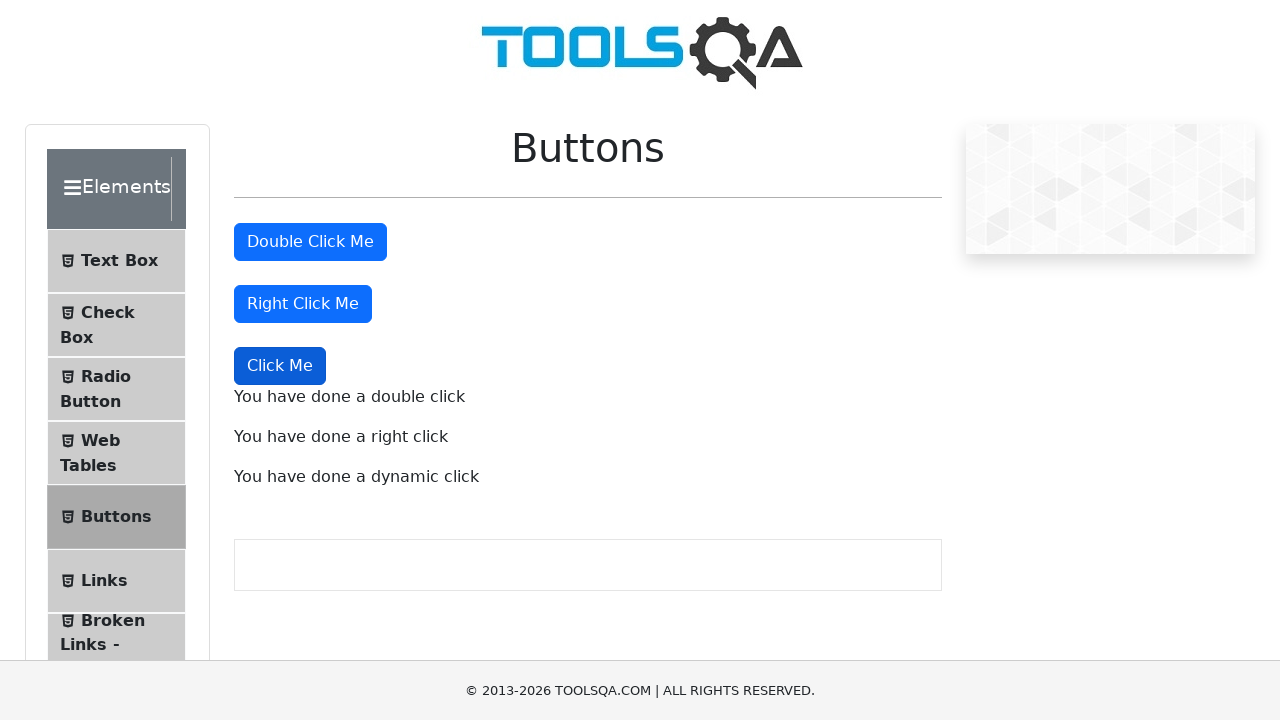

Retrieved dynamic click message text
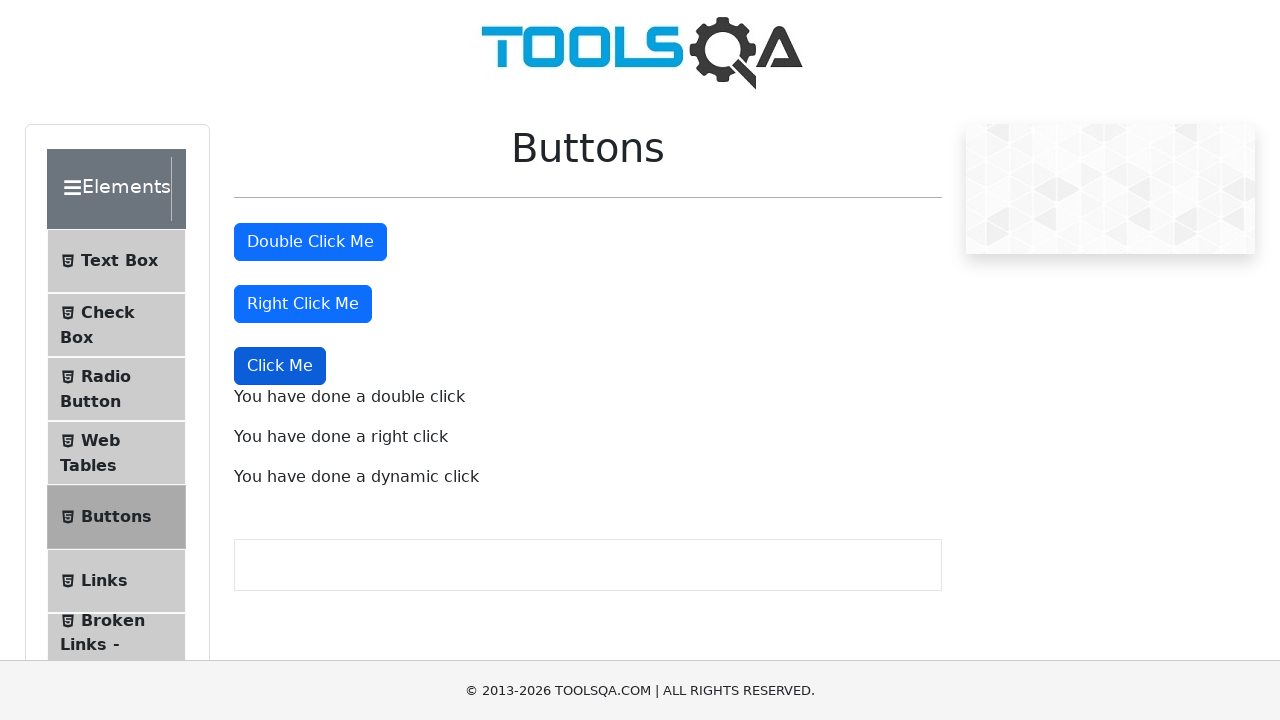

Verified dynamic click message contains expected text
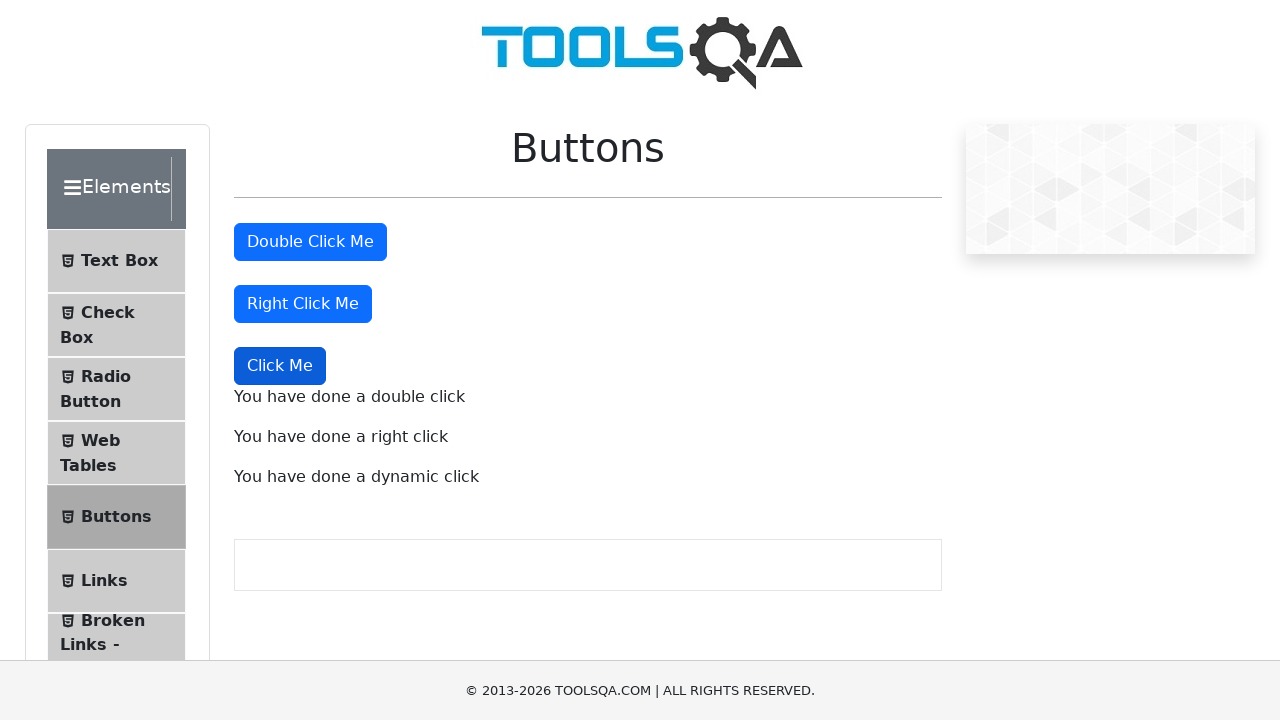

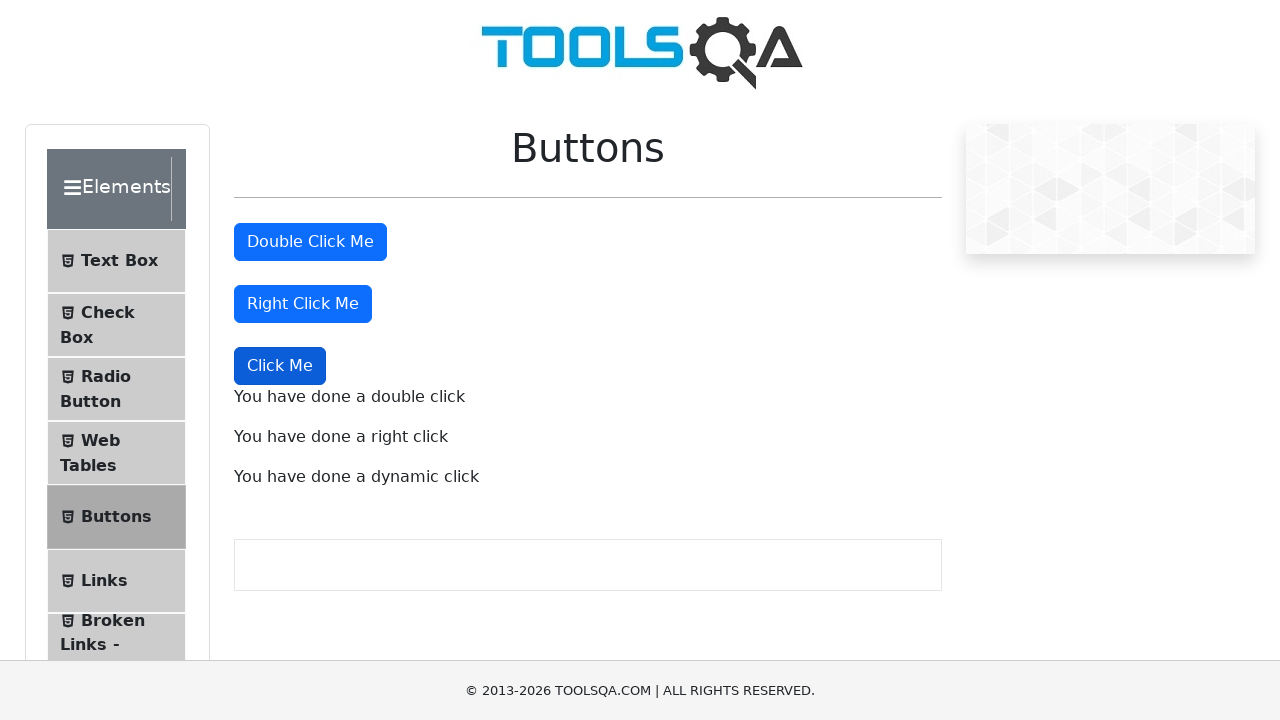